Tests nested iframe handling by clicking on "Iframe with in an Iframe" link, switching to outer iframe, then inner iframe, and typing text in an input field within the nested iframe.

Starting URL: http://demo.automationtesting.in/Frames.html

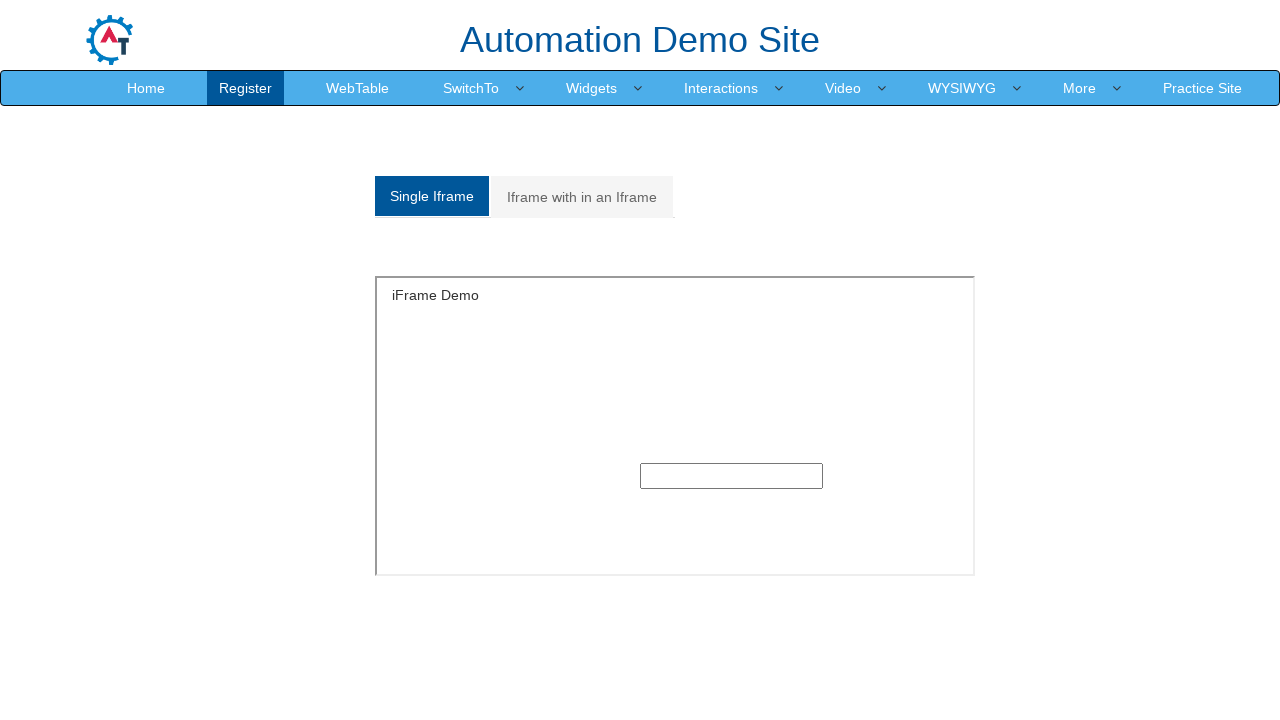

Clicked on 'Iframe with in an Iframe' link at (582, 197) on text=Iframe with in an Iframe
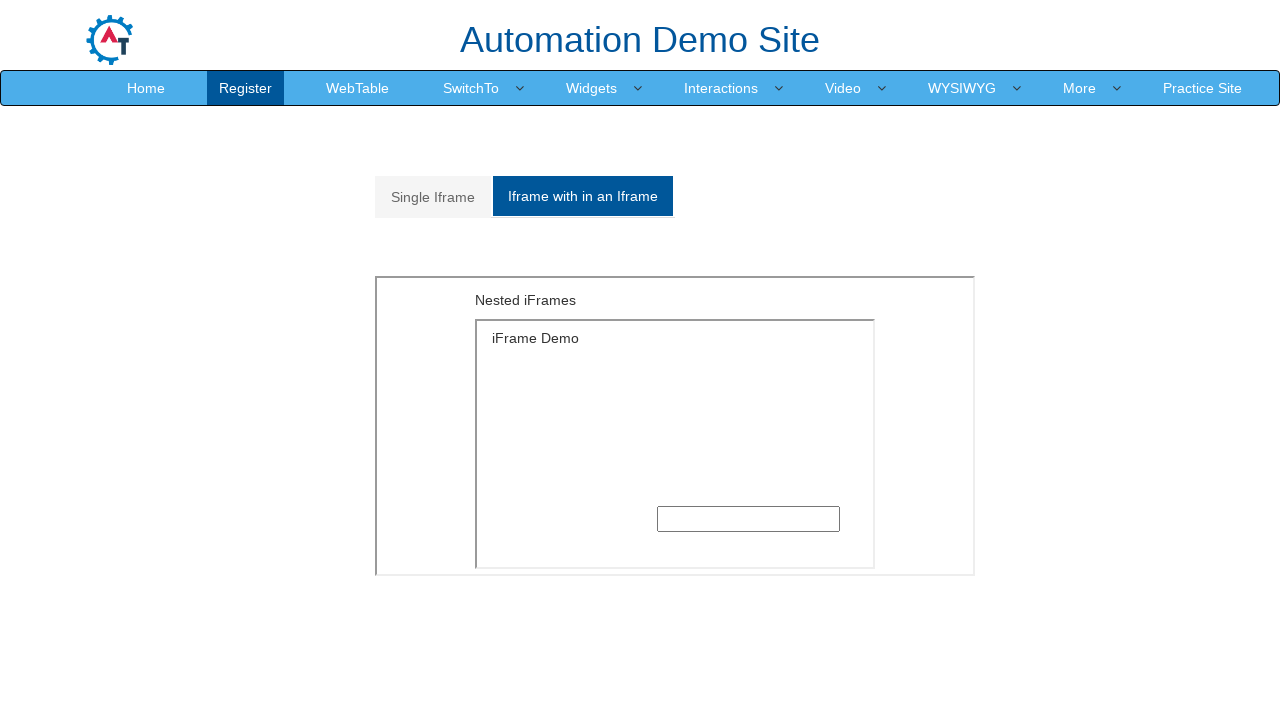

Located outer iframe with selector '#Multiple > iframe'
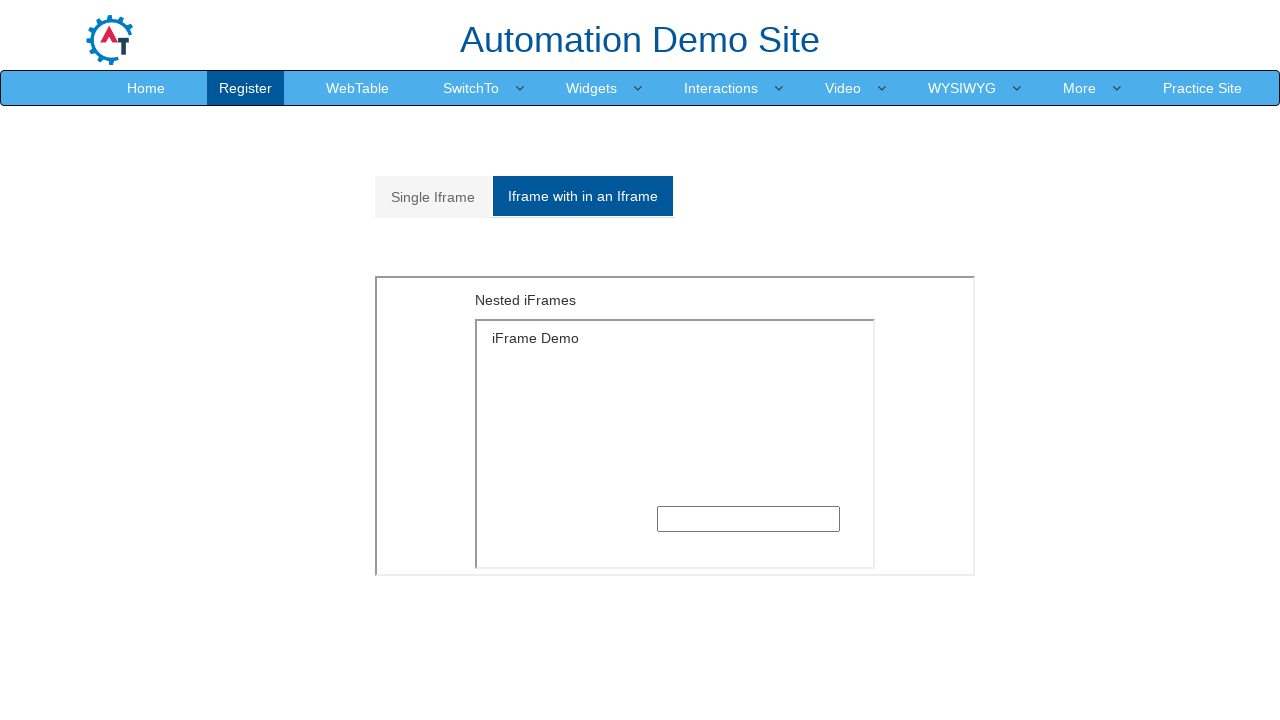

Located inner iframe within outer iframe
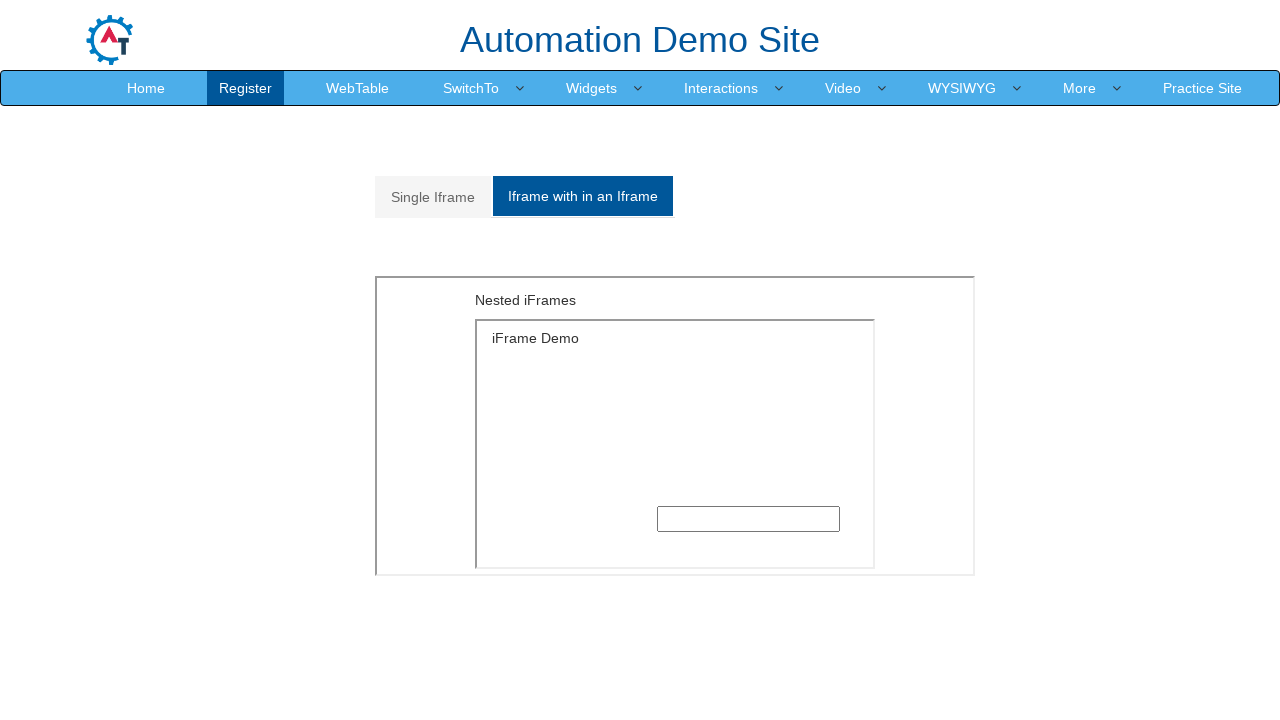

Filled text input field in nested iframe with 'Welcome' on #Multiple > iframe >> internal:control=enter-frame >> body > section > div > div
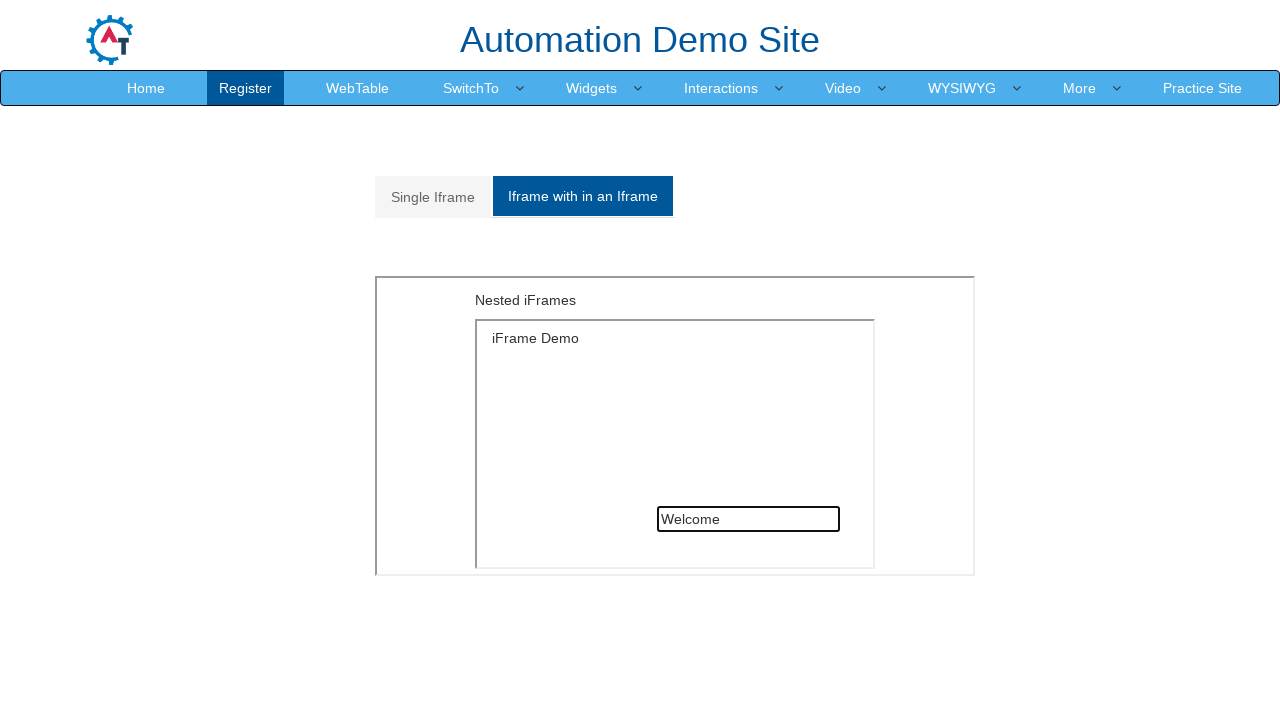

Waited 1000ms for action to complete
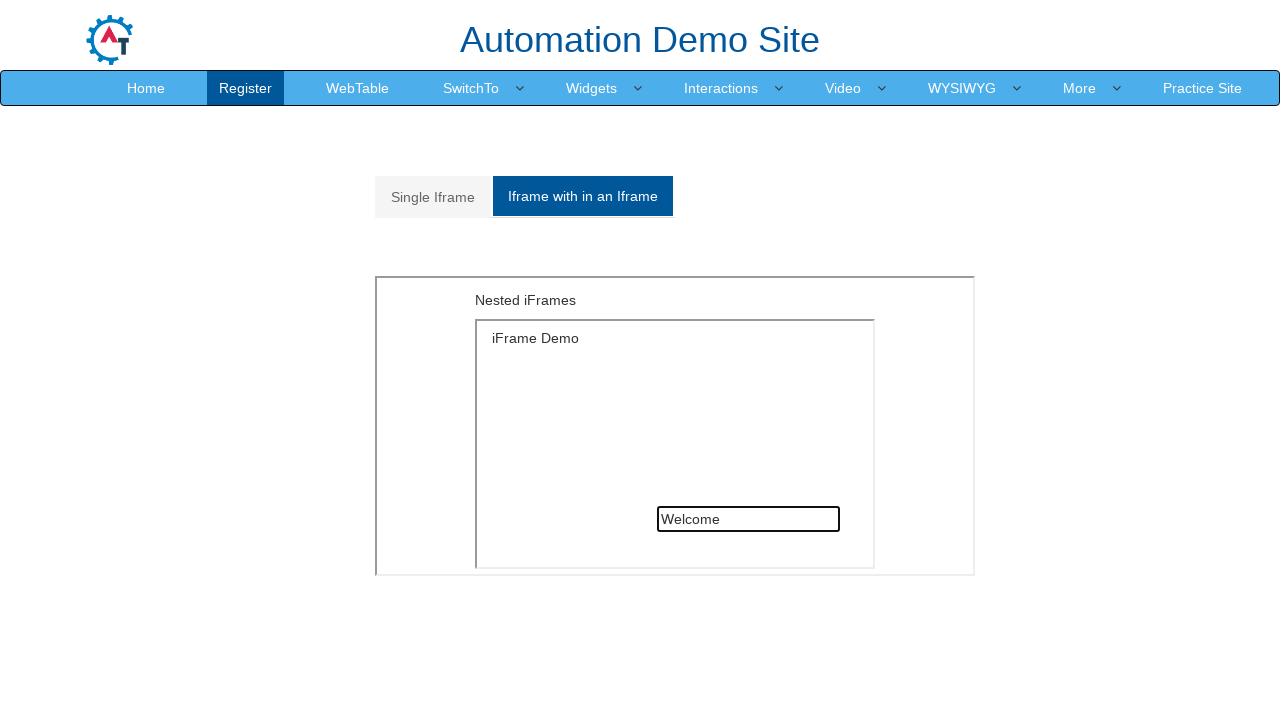

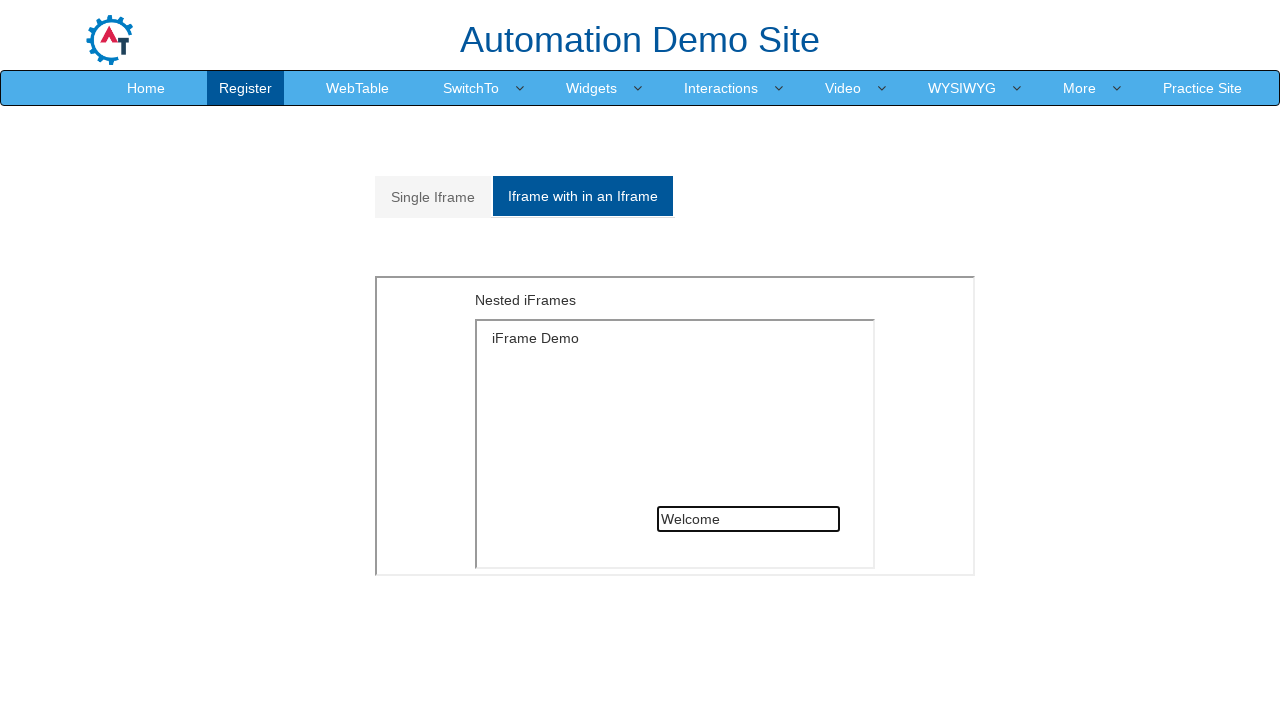